Tests handling prompt dialog by dismissing without entering text

Starting URL: https://testpages.eviltester.com/styled/alerts/alert-test.html

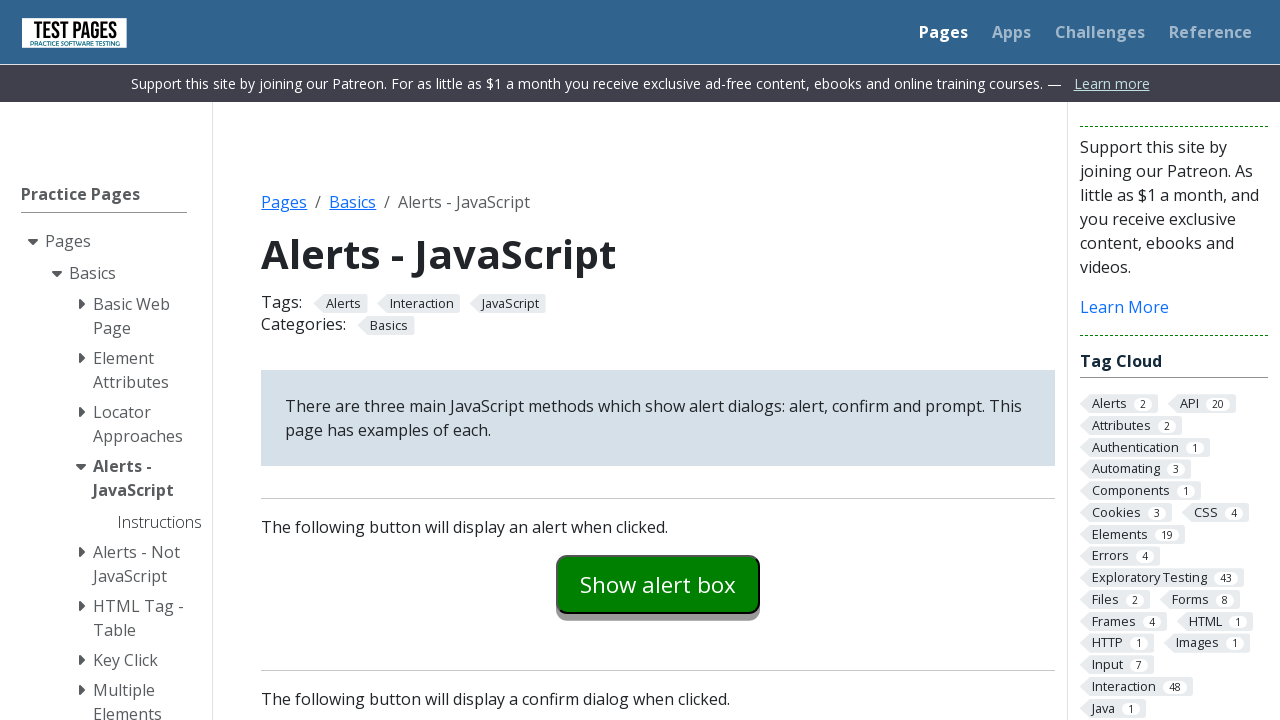

Navigated to alerts test page
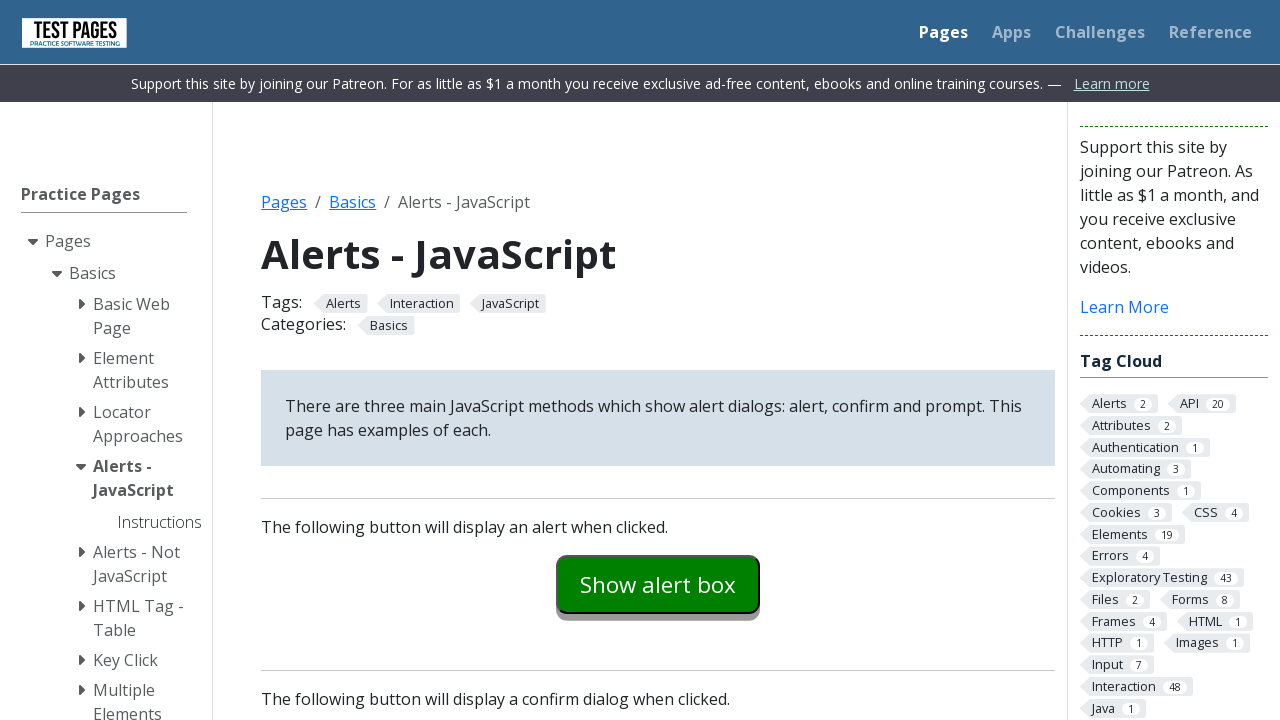

Registered dialog handler to dismiss prompts
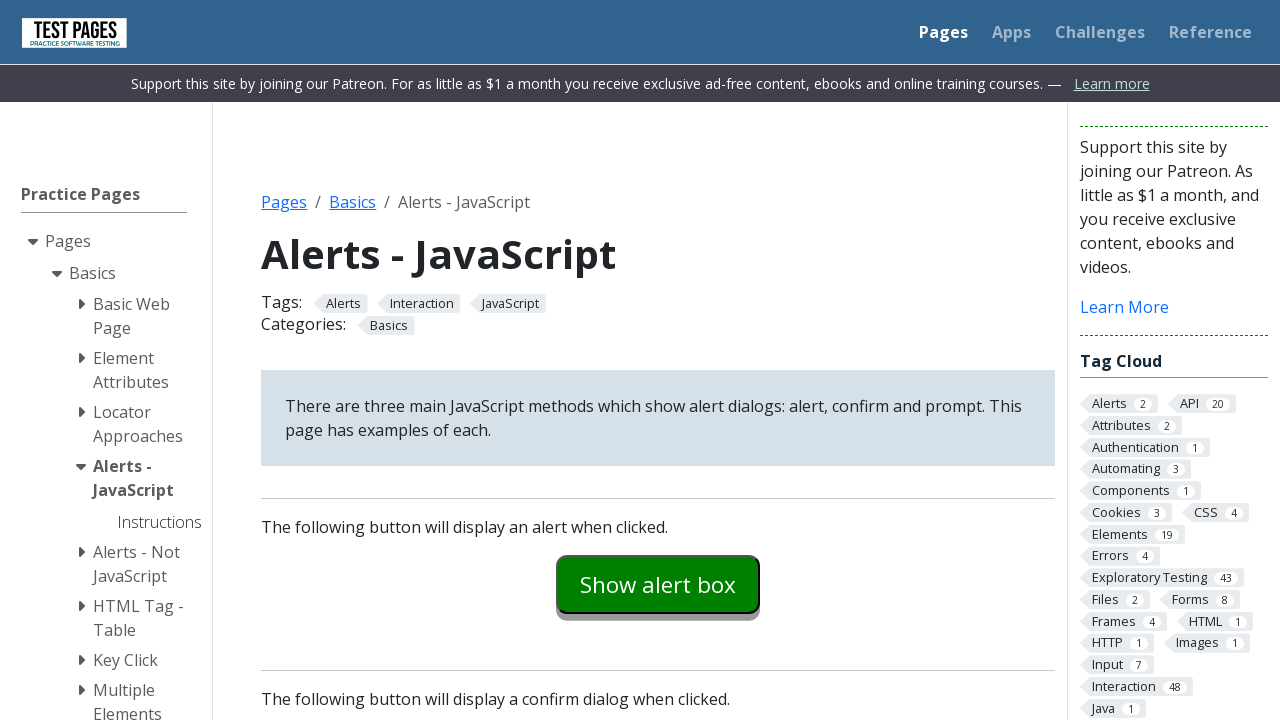

Clicked the prompt button at (658, 360) on #promptexample
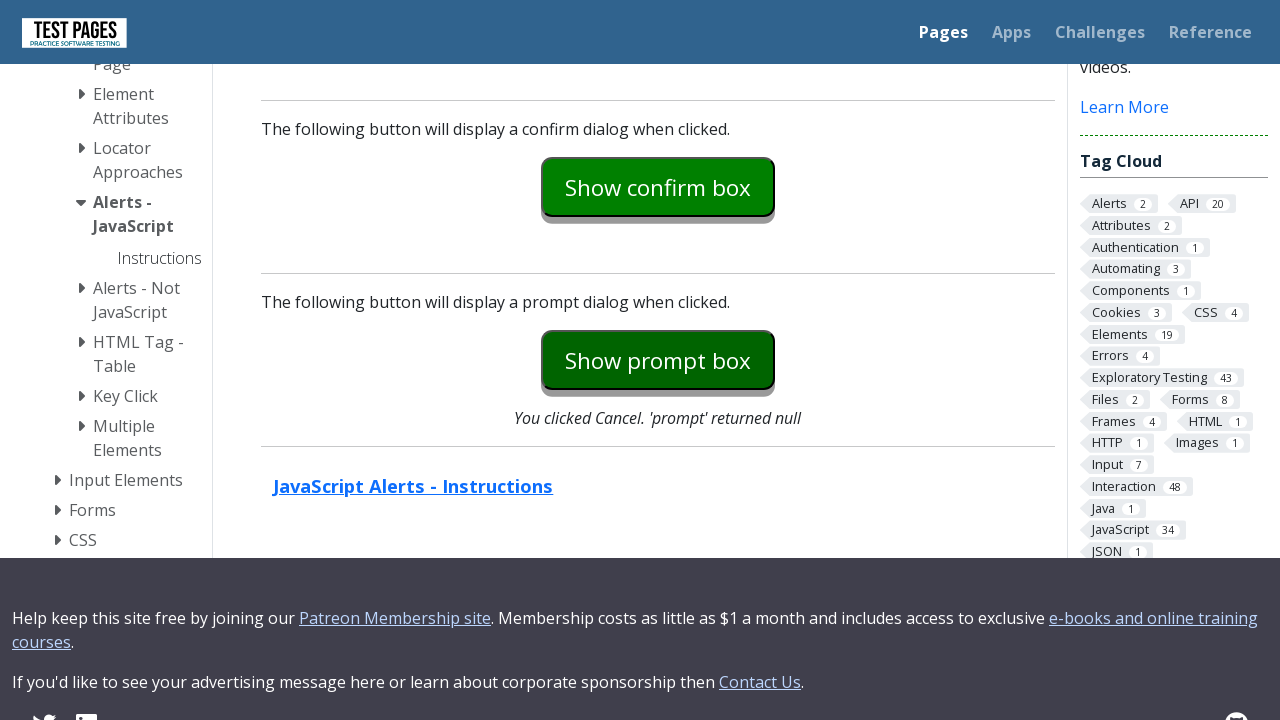

Prompt explanation message appeared after dismissing prompt
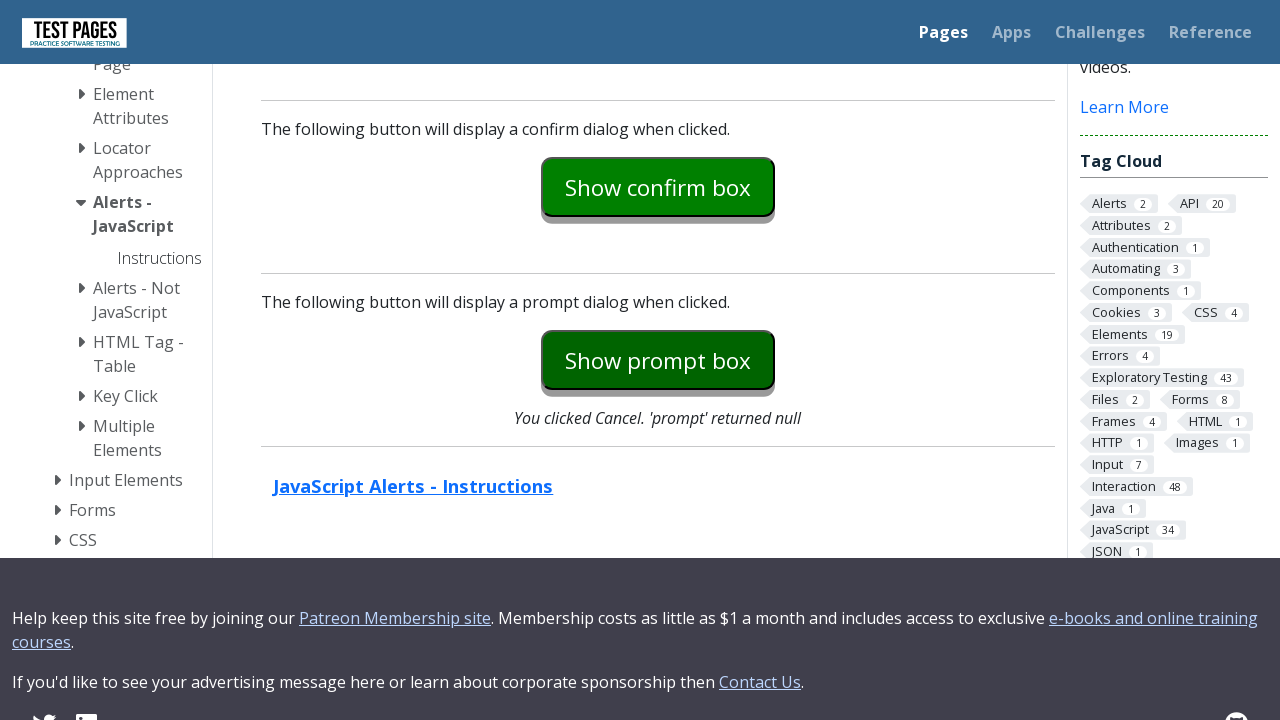

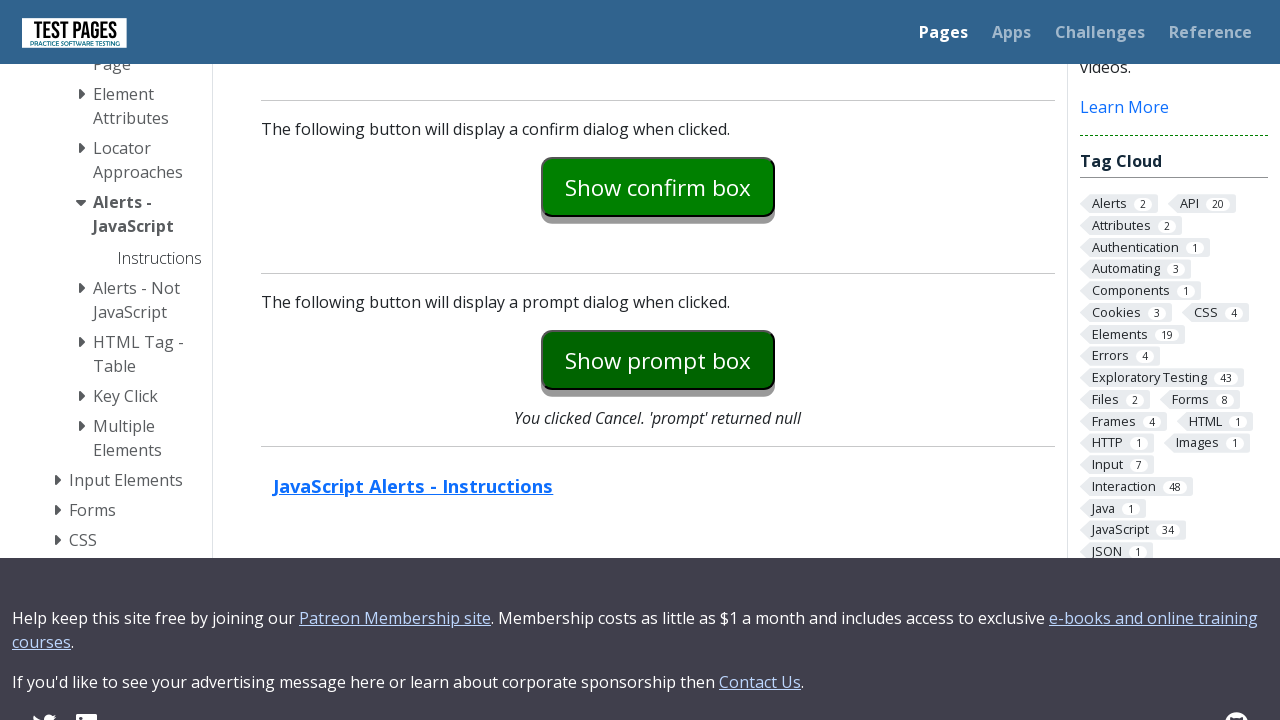